Demonstrates drag and drop action by dragging element 'box A' and dropping it onto element 'box B'

Starting URL: https://crossbrowsertesting.github.io/drag-and-drop

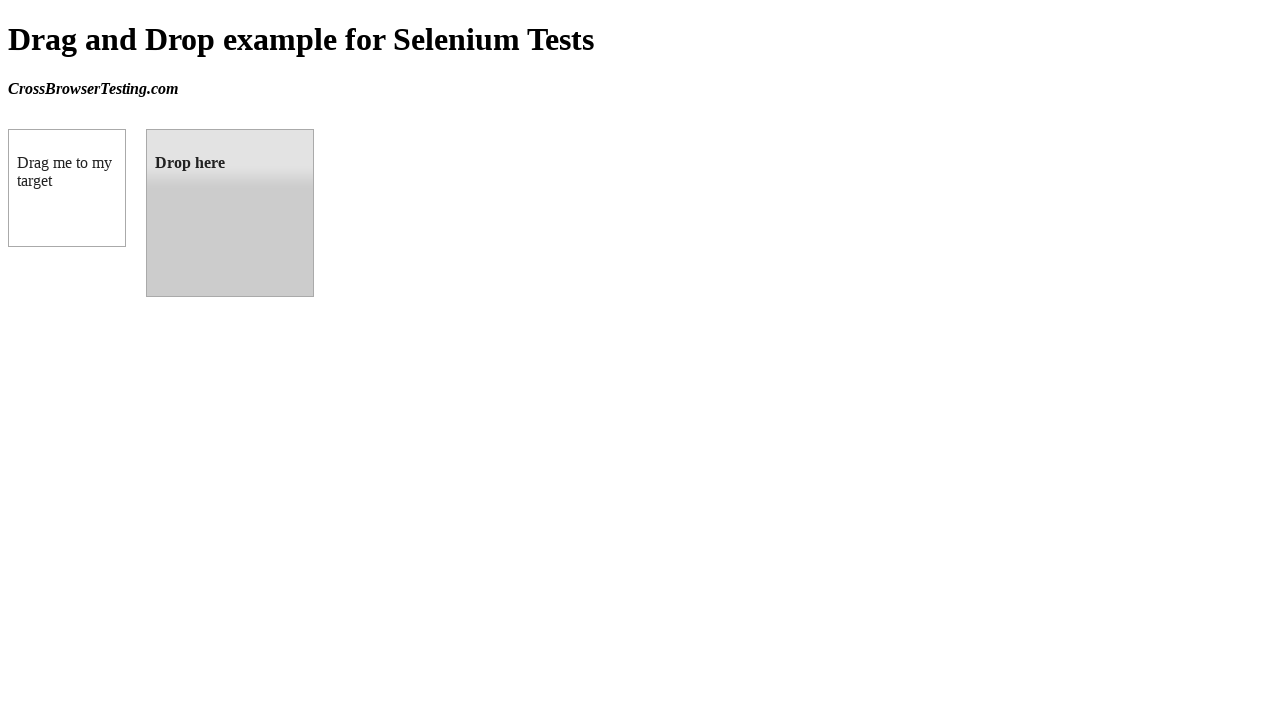

Located 'box A' (draggable element) on the page
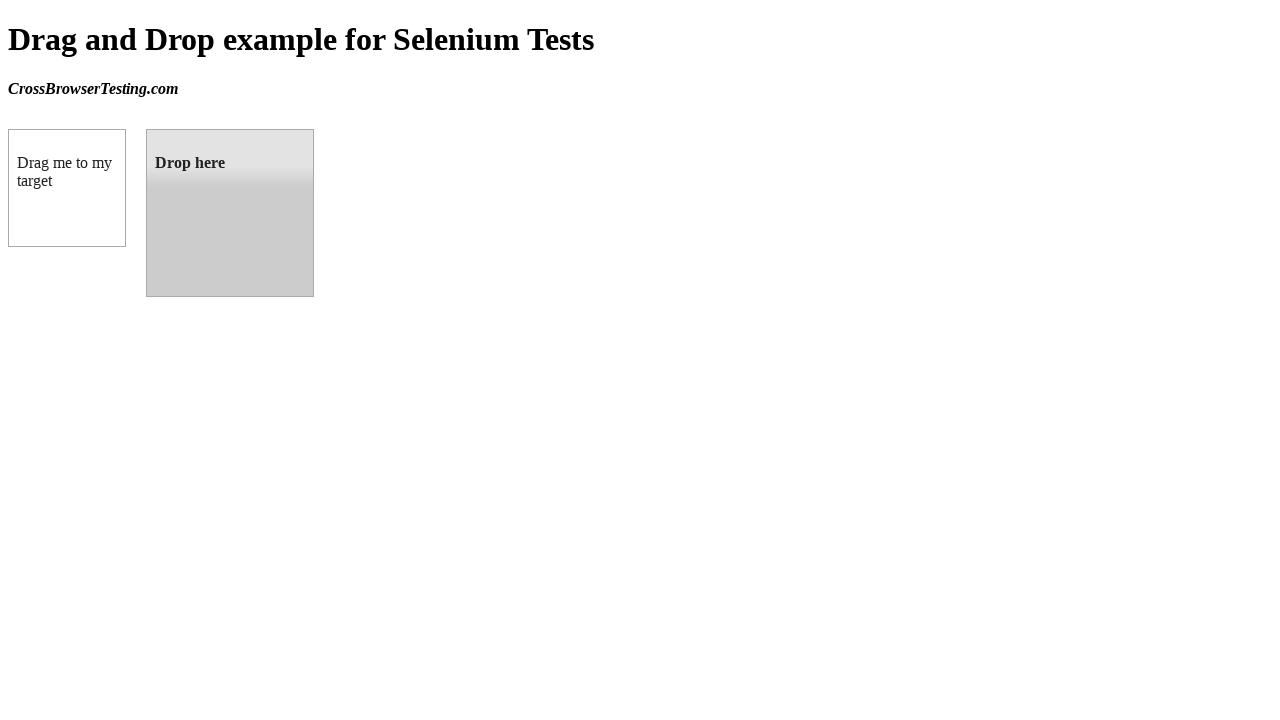

Located 'box B' (droppable element) on the page
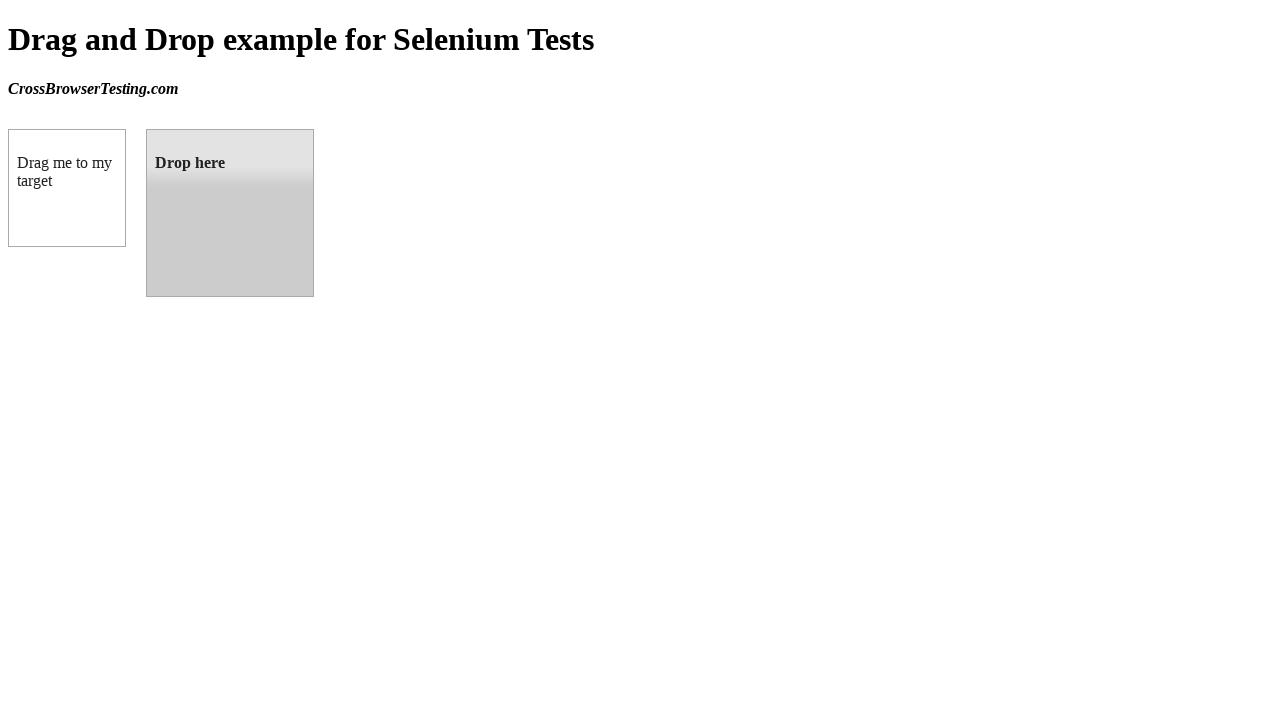

Dragged 'box A' and dropped it onto 'box B' at (230, 213)
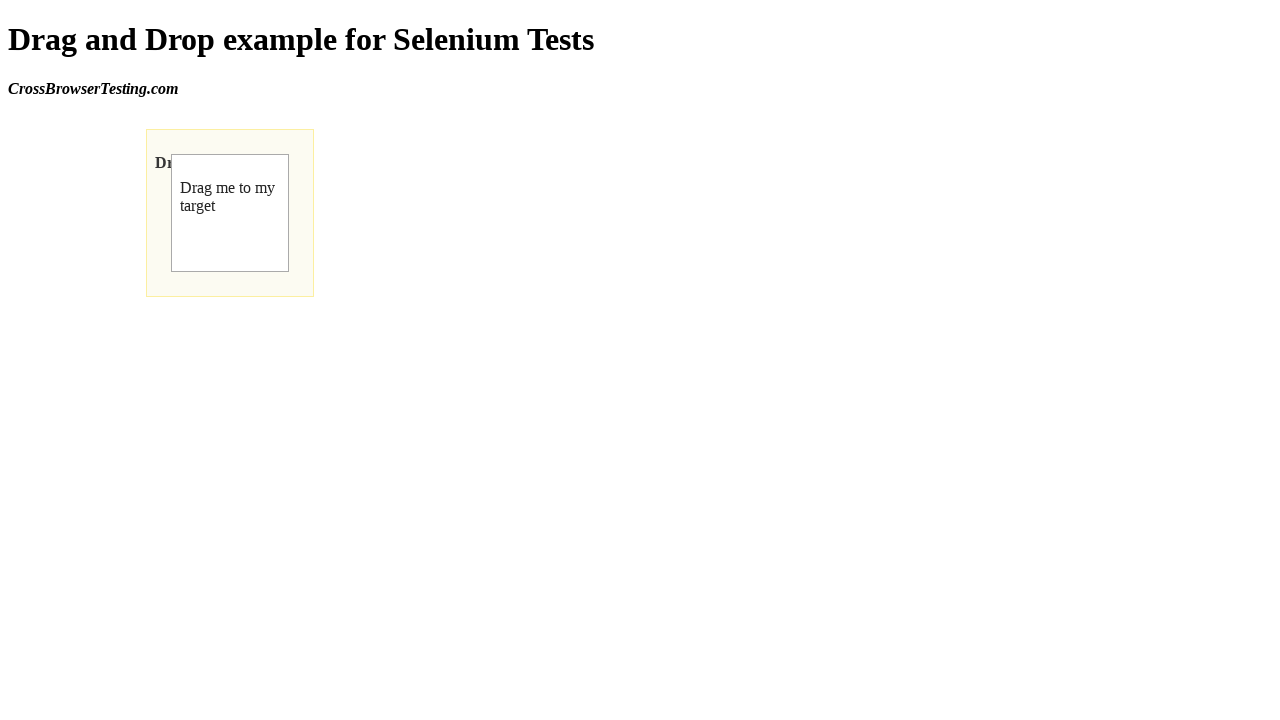

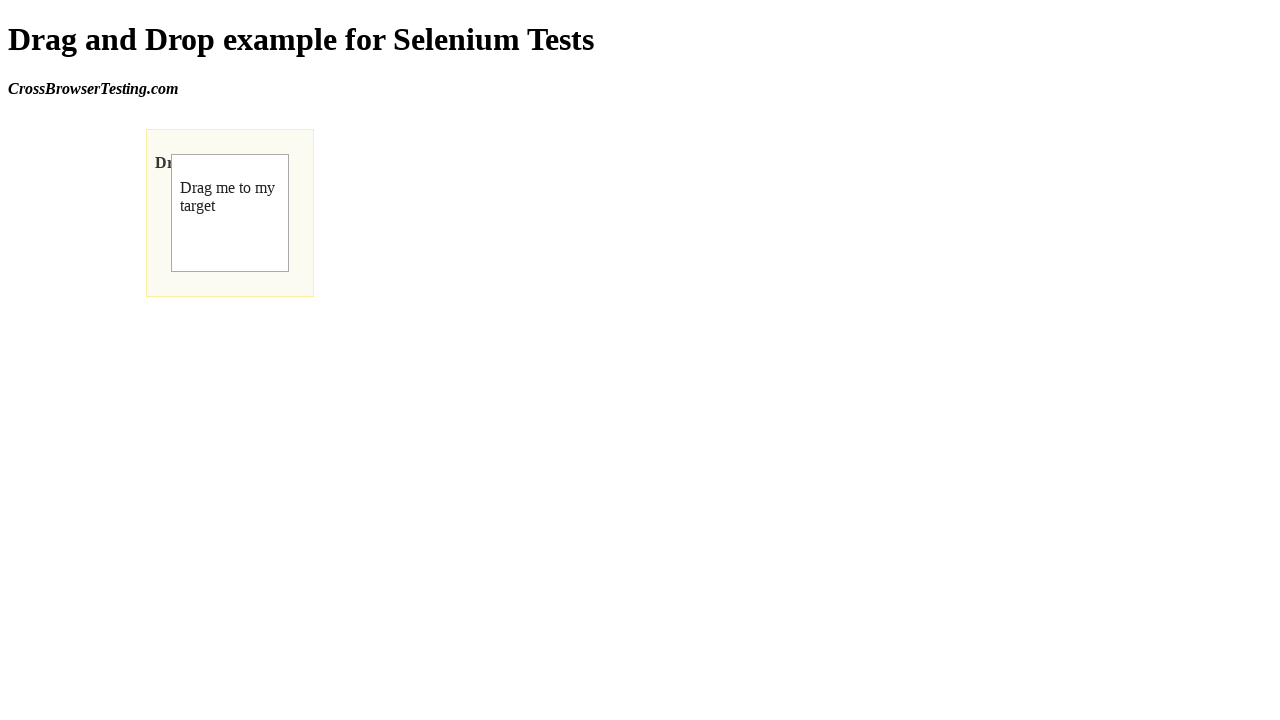